Tests dropdown selection functionality by selecting a country (Brazil) from the first dropdown, then selecting a city (Sao Paulo) from the dependent second dropdown.

Starting URL: https://leafground.com/select.xhtml

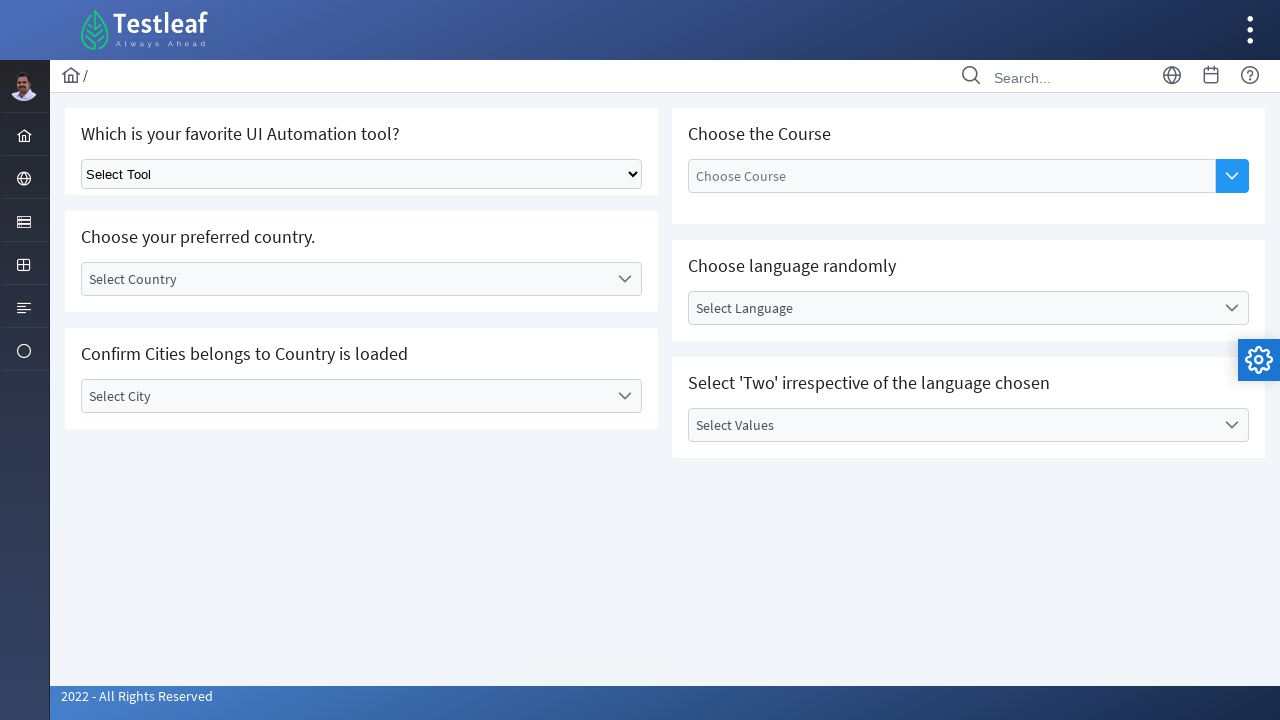

Clicked on country dropdown to open it at (345, 279) on label#j_idt87\:country_label
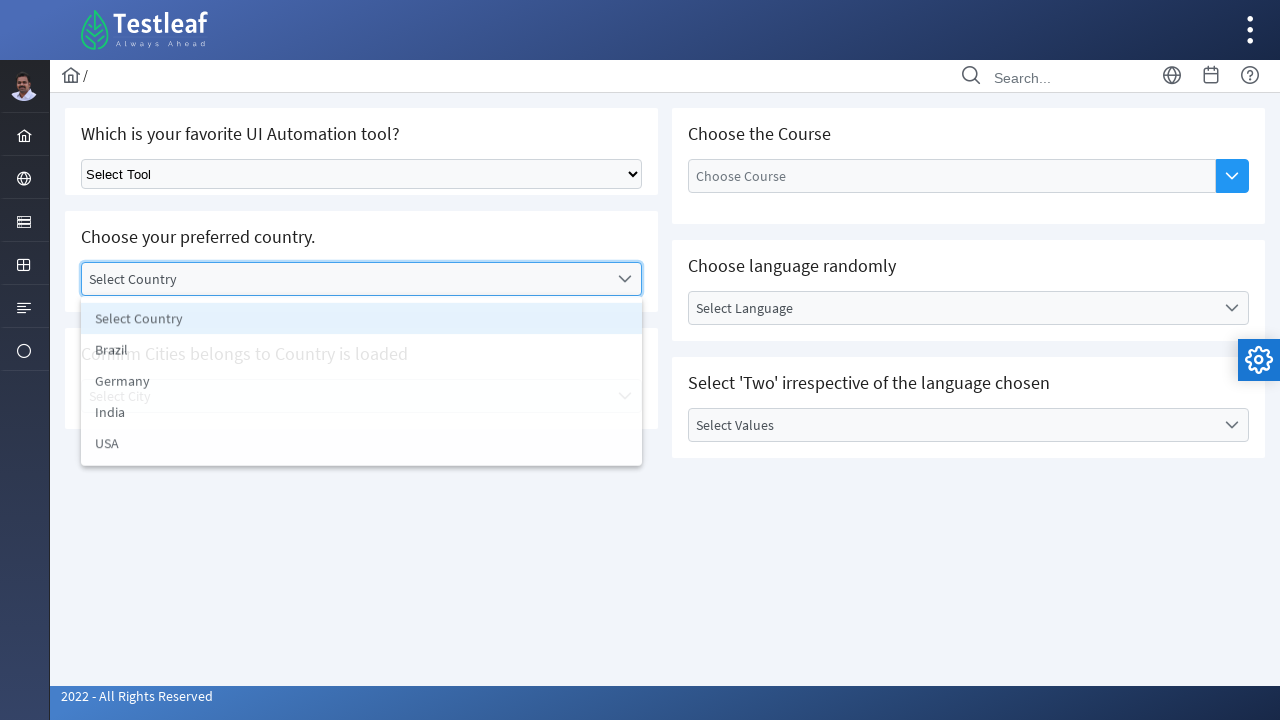

Country dropdown list became visible
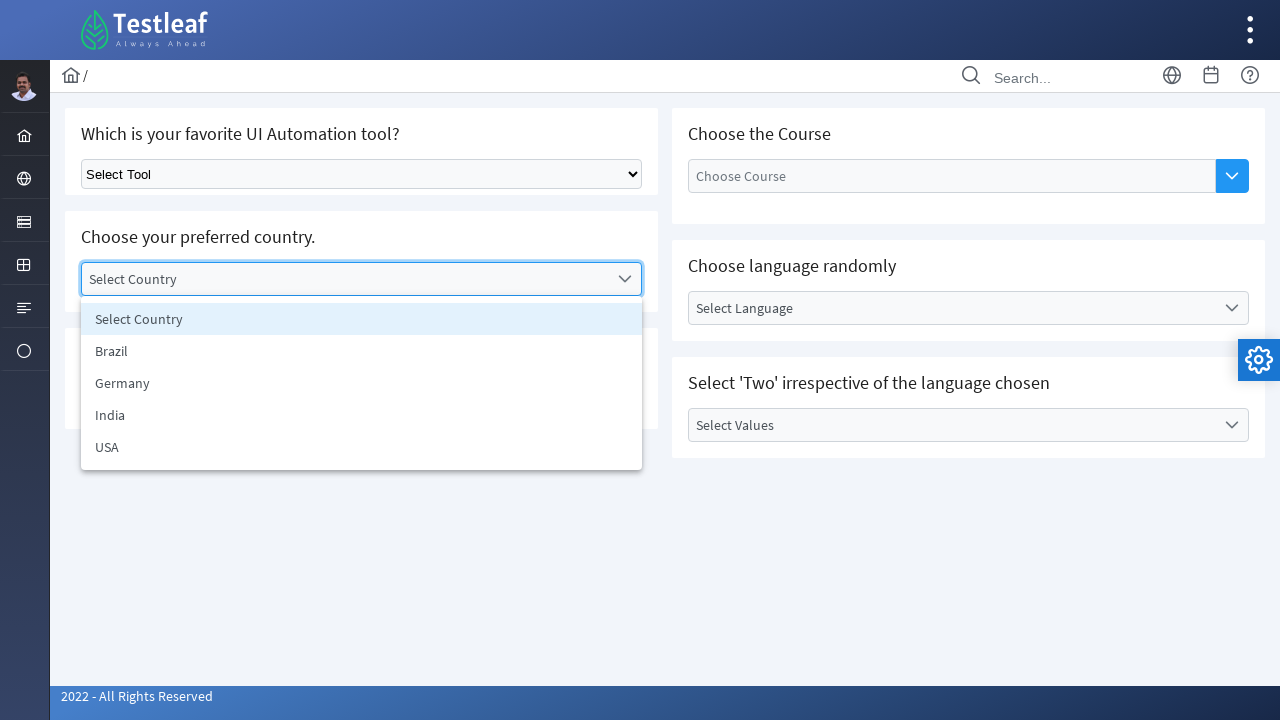

Selected Brazil from country dropdown at (362, 351) on ul#j_idt87\:country_items li:has-text('Brazil')
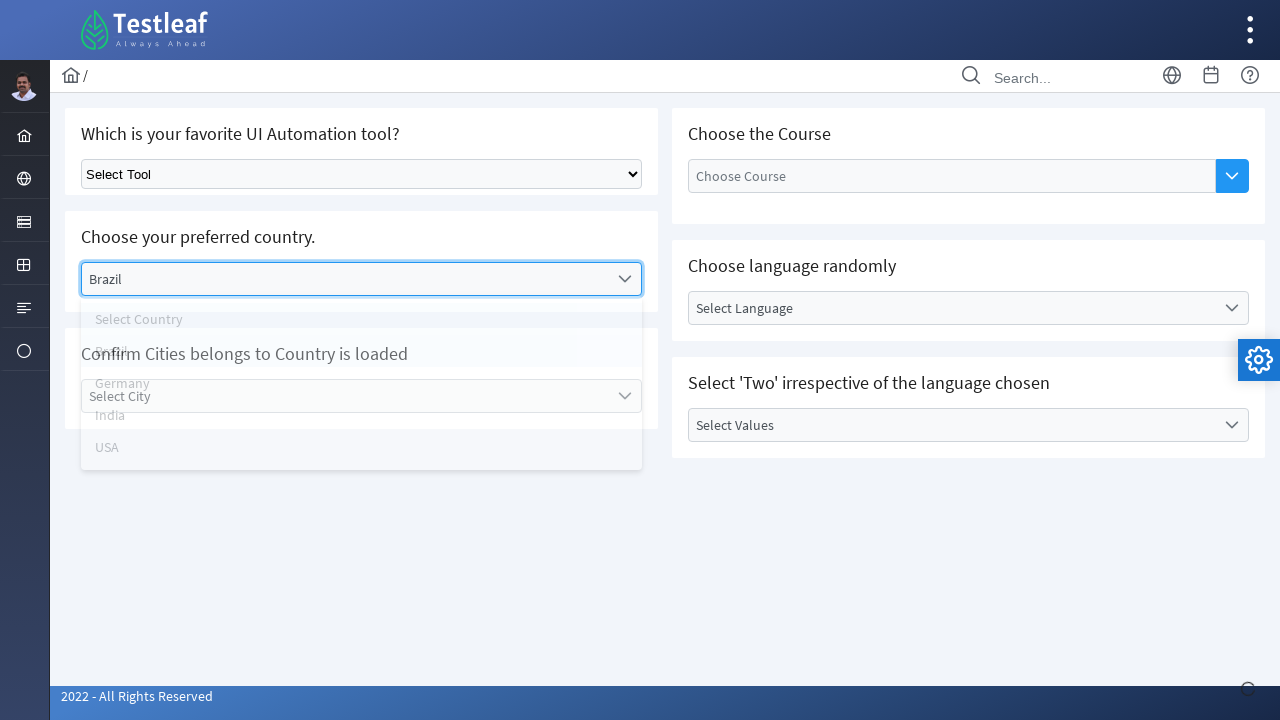

Clicked on city dropdown to open it at (624, 396) on (//span[@class='ui-icon ui-icon-triangle-1-s ui-c'])[2]
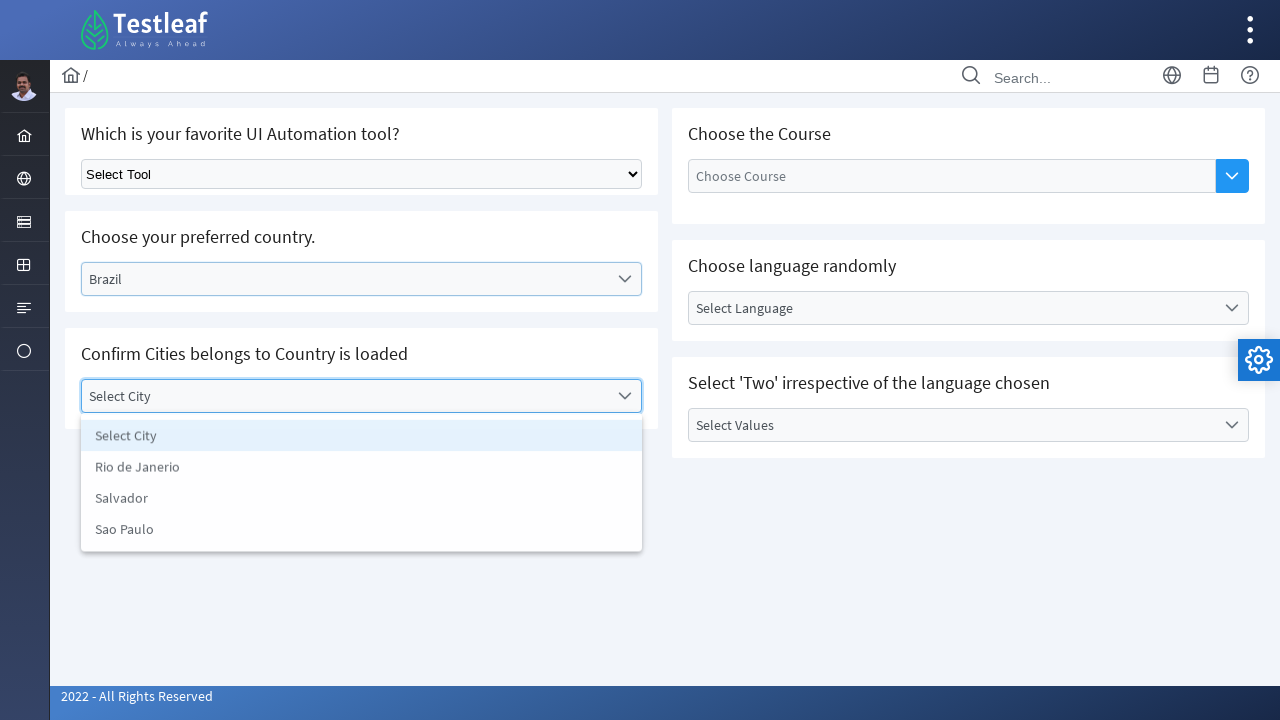

City dropdown list became visible
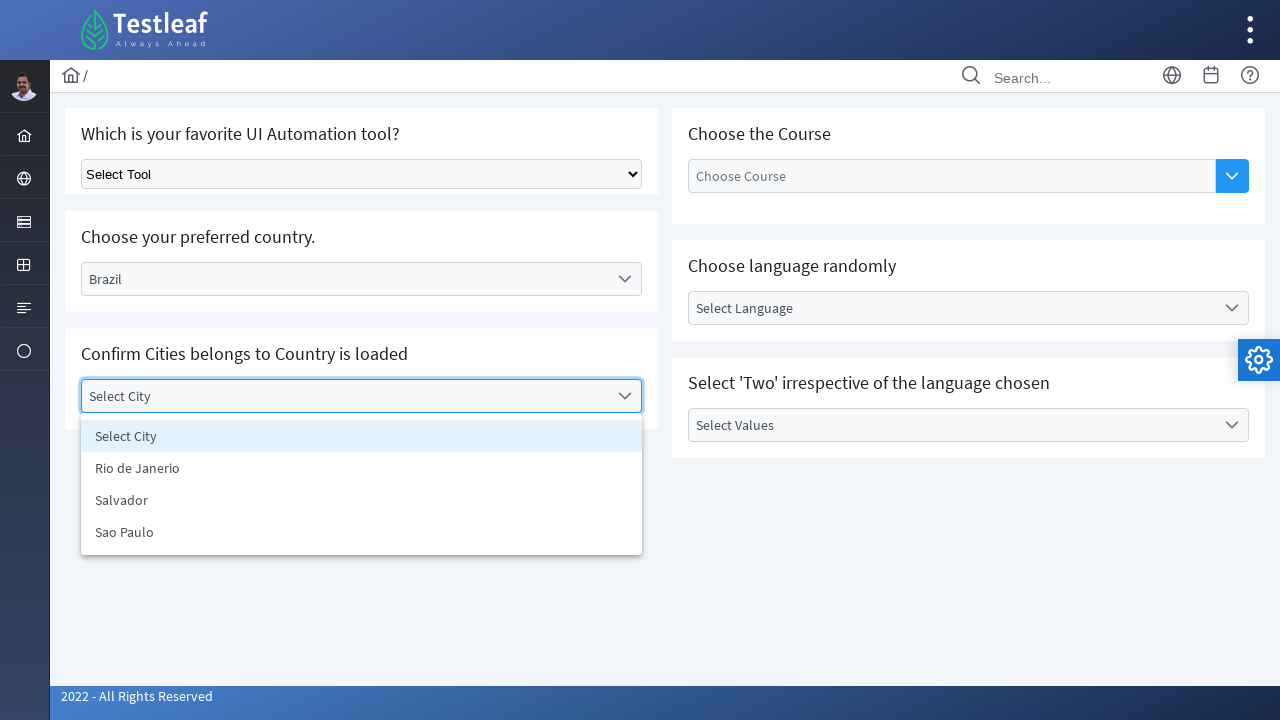

Selected Sao Paulo from city dropdown at (362, 532) on ul#j_idt87\:city_items li:has-text('Sao Paulo')
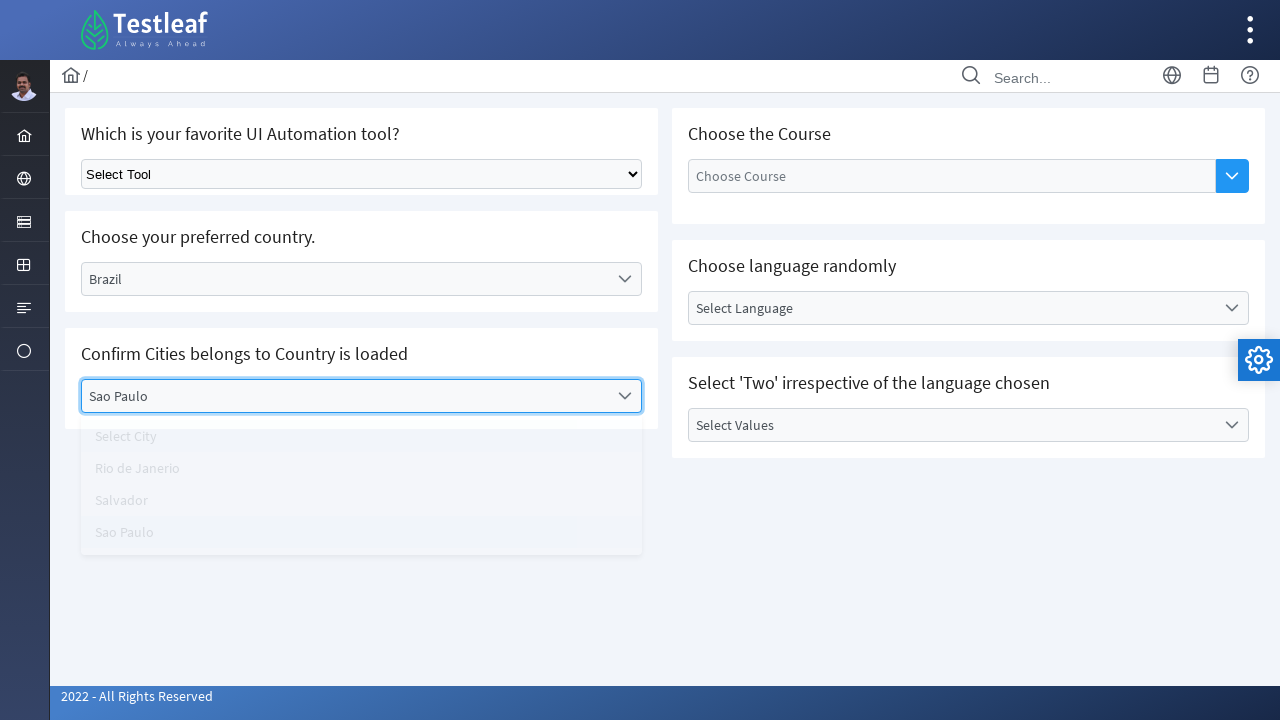

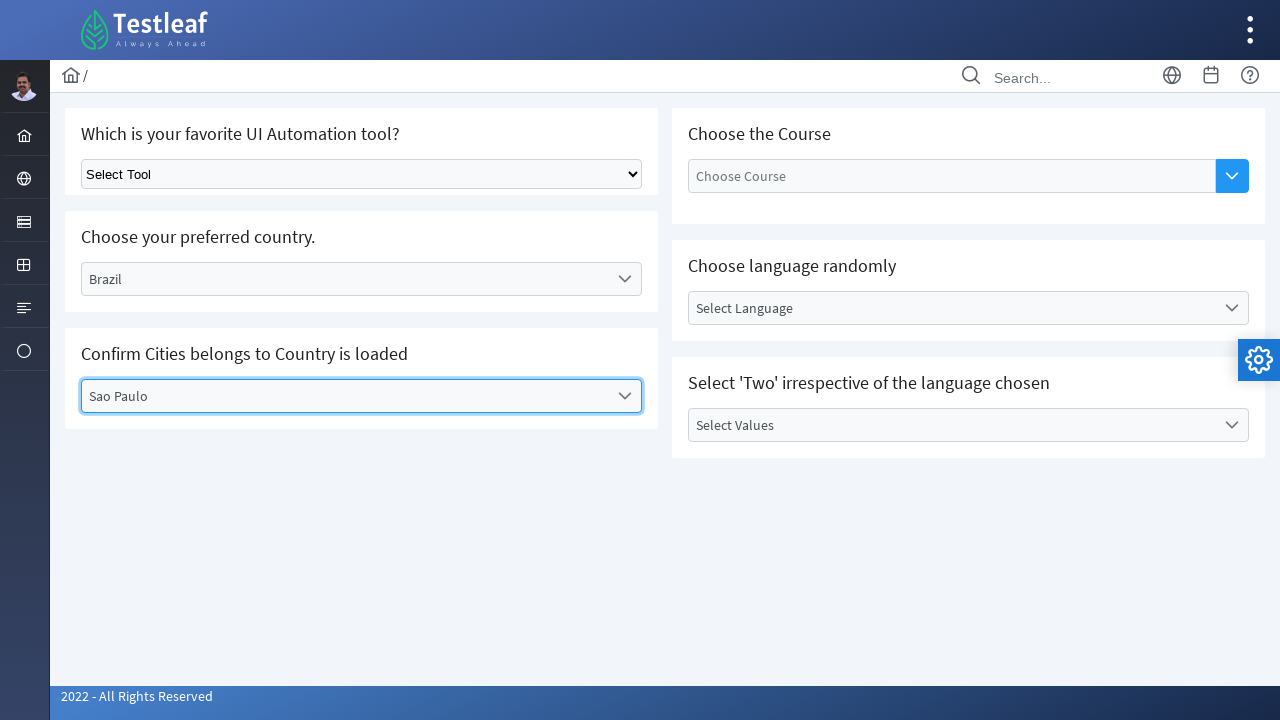